Tests that the Mathematica language entry shows author Brenton Bostick with date 03/16/06 and 1 comment.

Starting URL: http://www.99-bottles-of-beer.net/

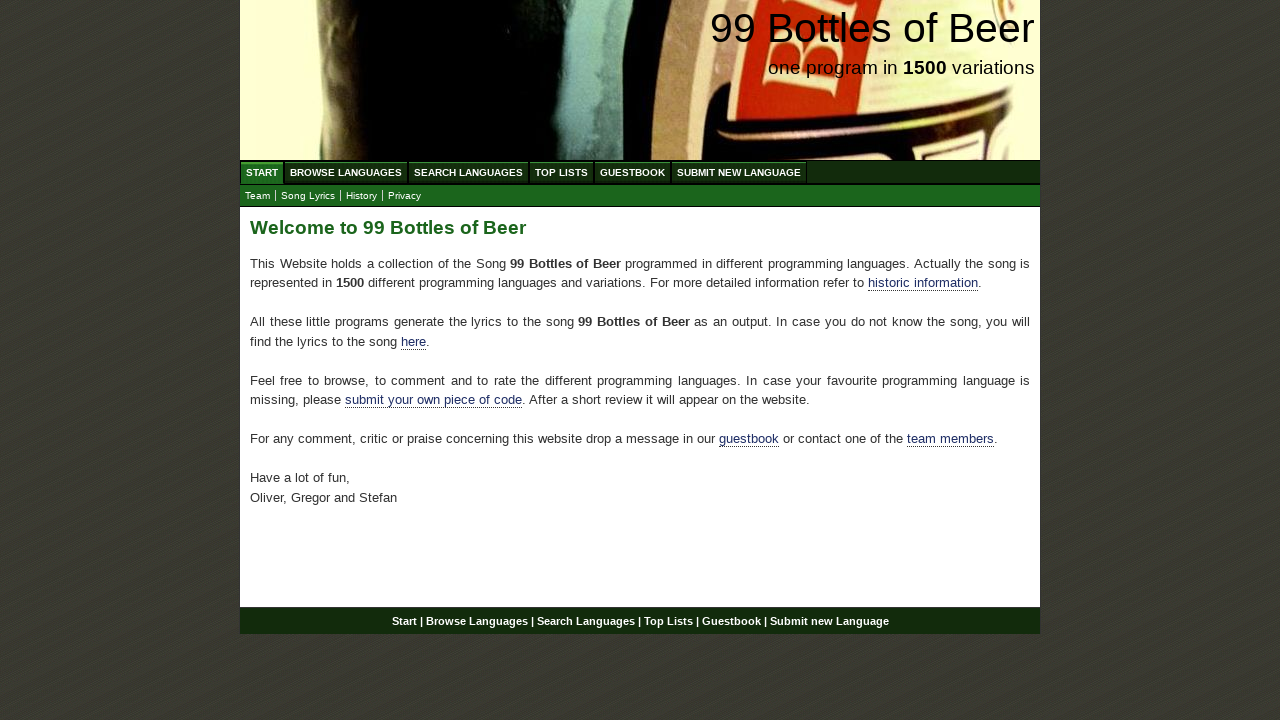

Clicked on BROWSE LANGUAGES menu at (346, 172) on xpath=//li/a[@href='/abc.html']
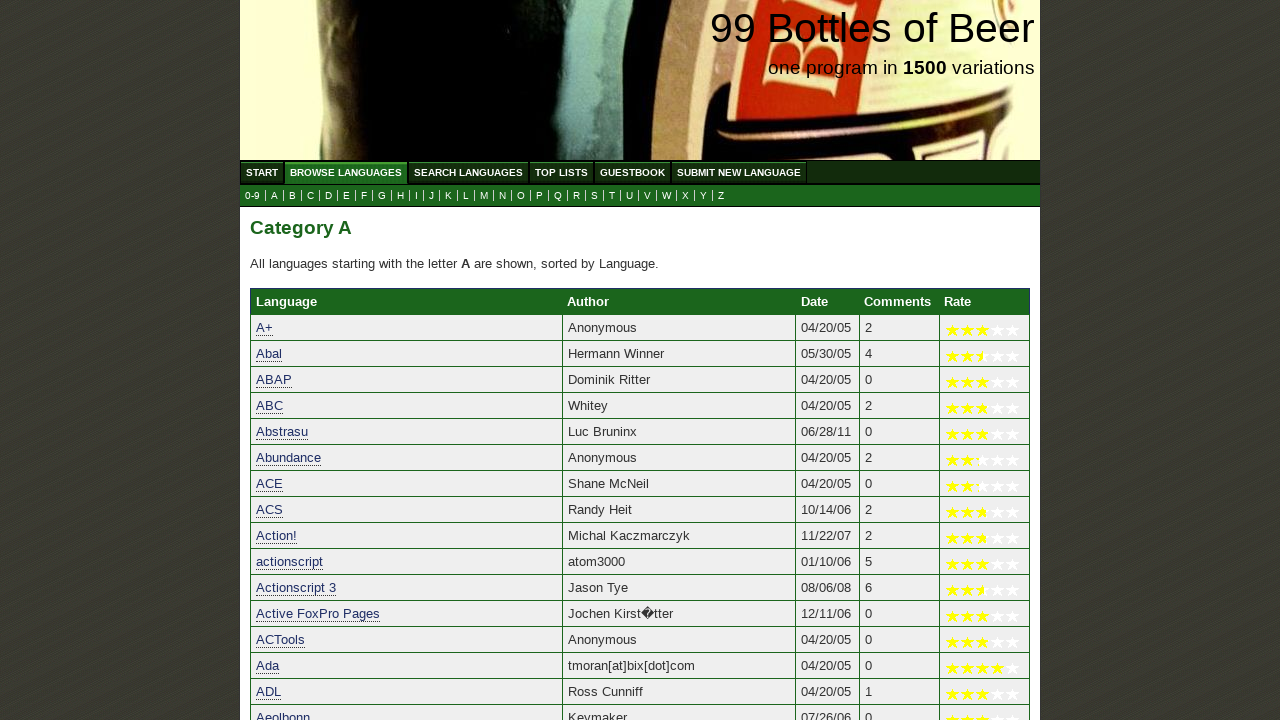

Clicked on submenu M at (484, 196) on xpath=//a[@href='m.html']
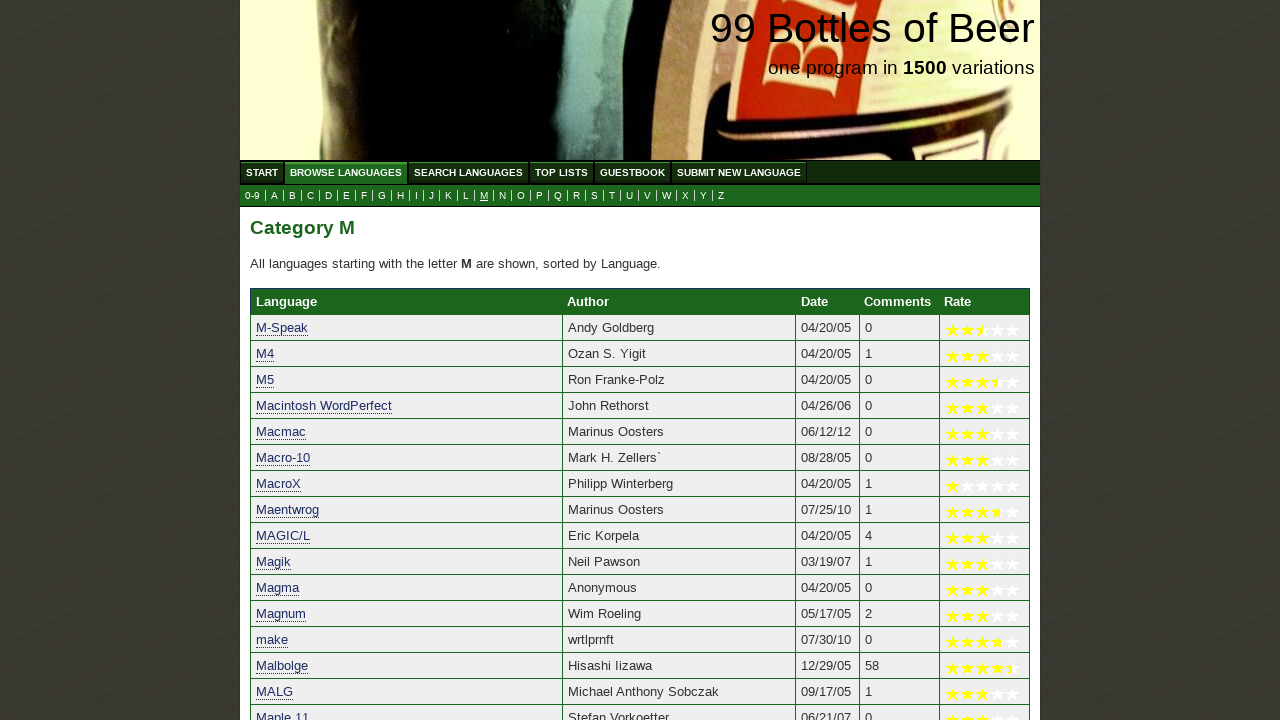

Mathematica language link is visible
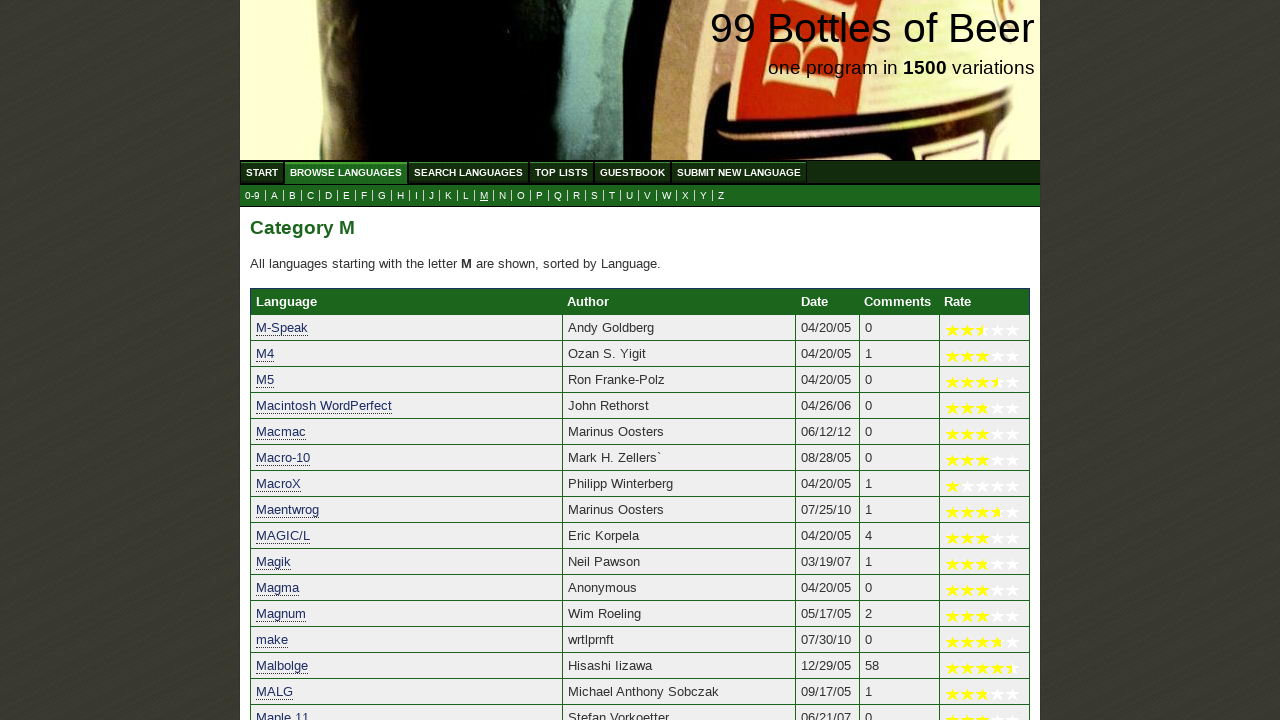

Author information for Brenton Bostick is present
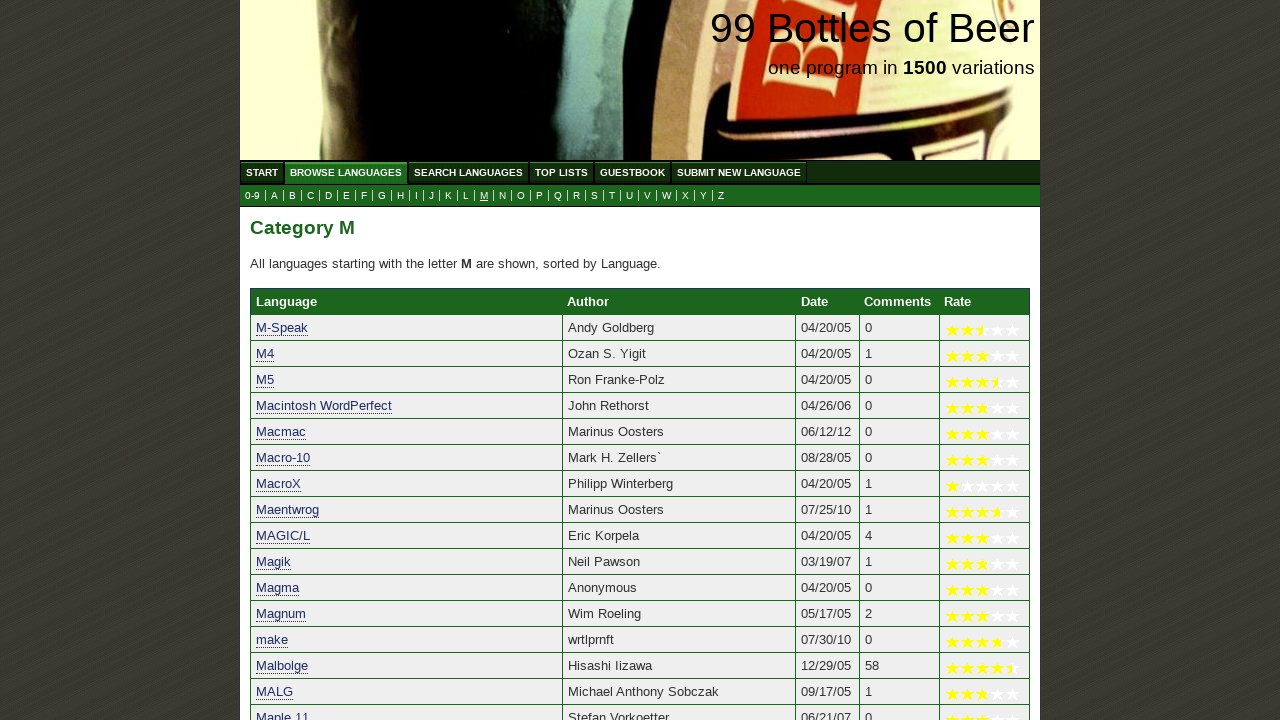

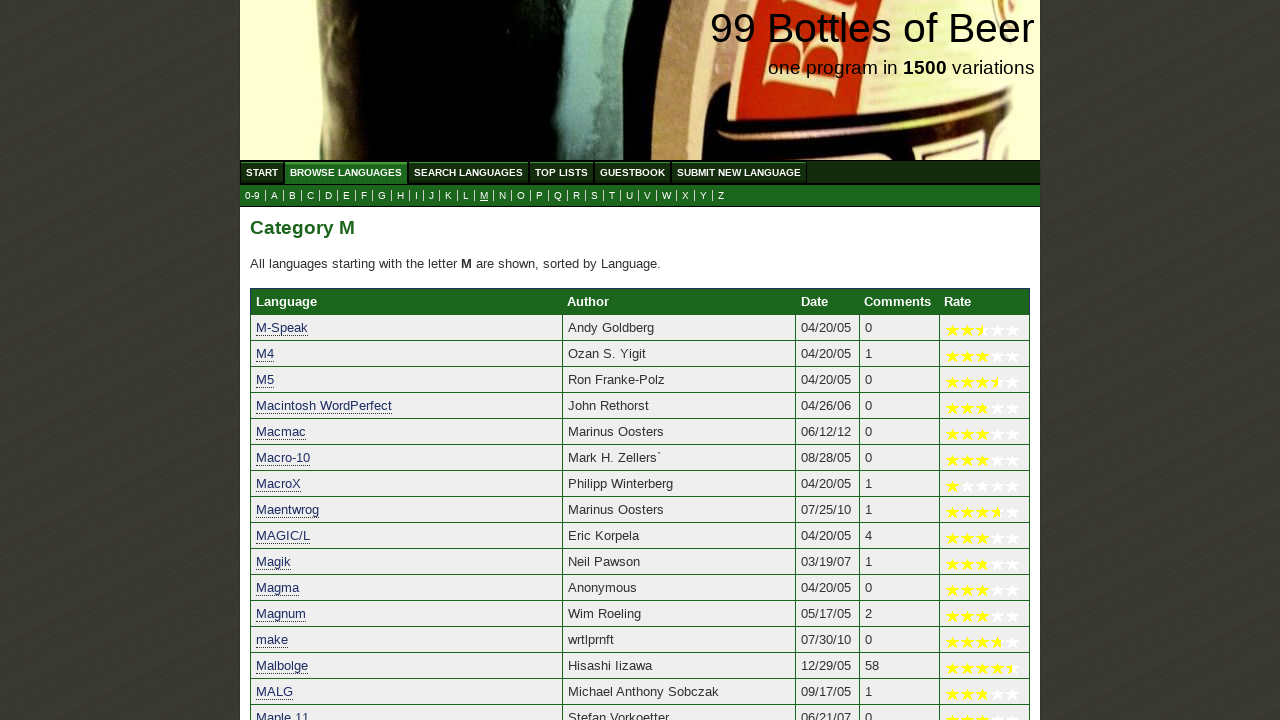